Tests the Bad Request API link and verifies the response shows 400 status code

Starting URL: https://demoqa.com/links

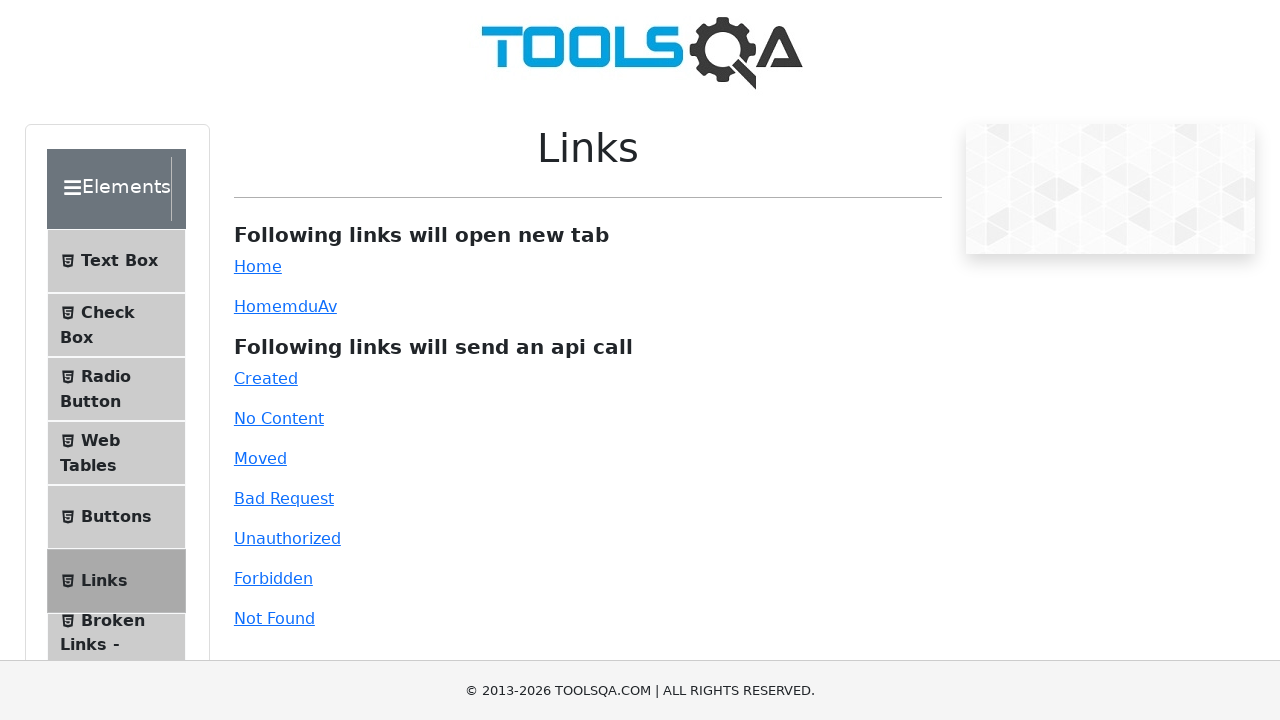

Clicked the Bad Request API link at (284, 498) on #bad-request
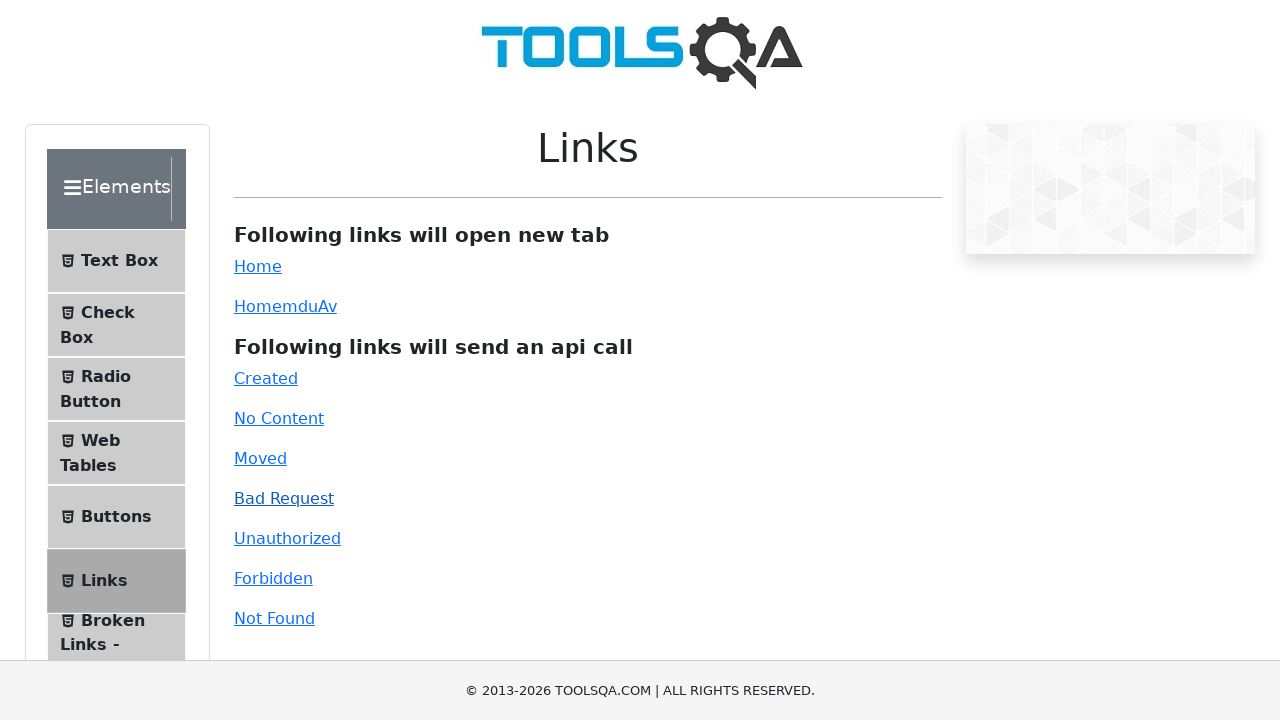

Waited for response message to appear - 400 status code should be displayed
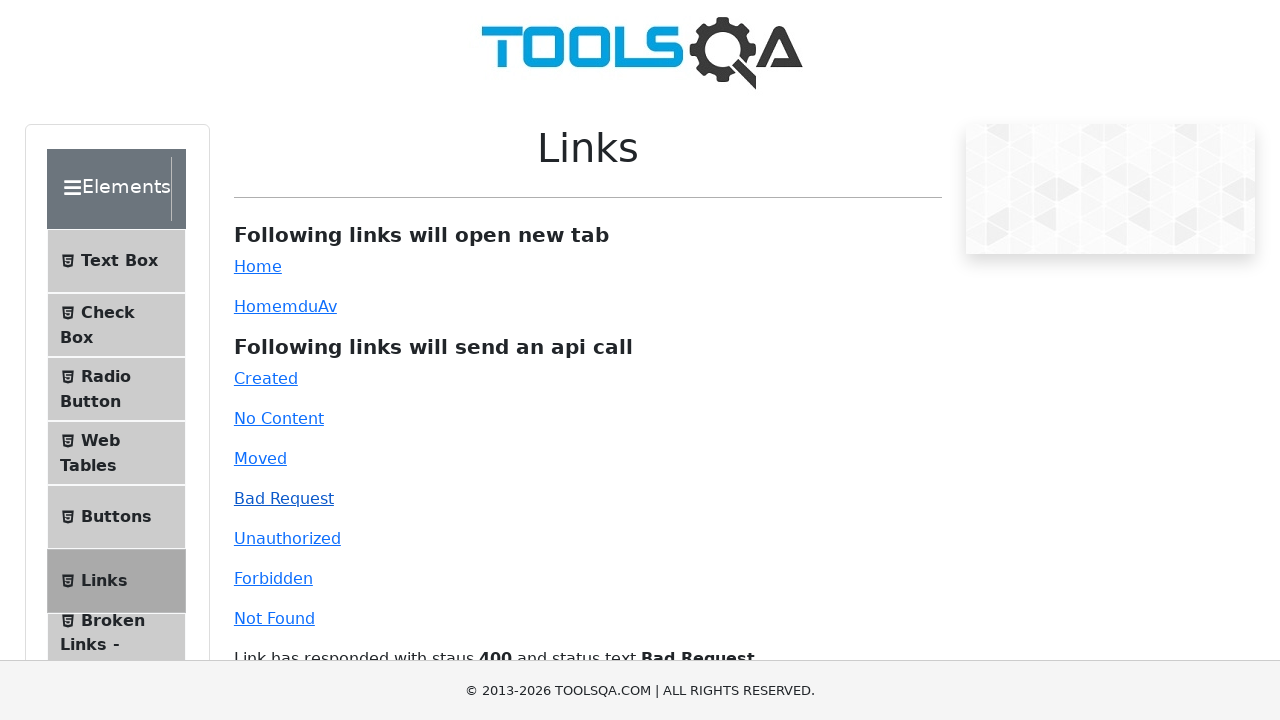

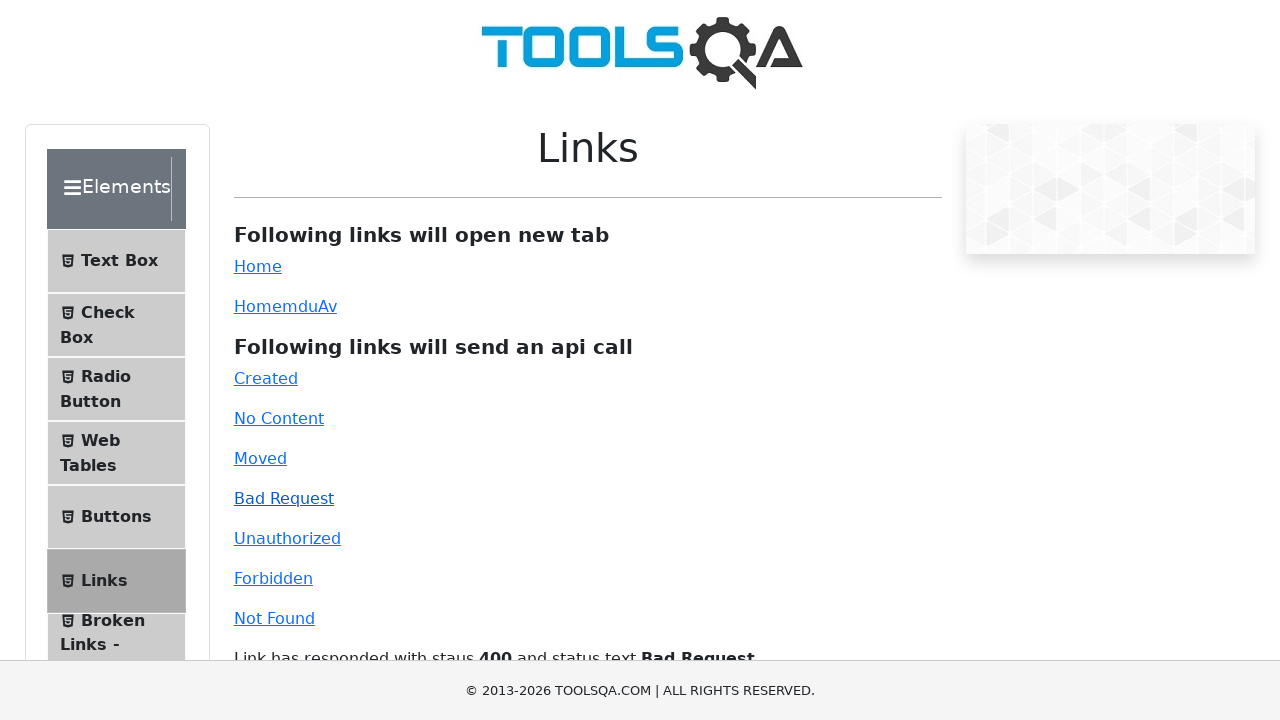